Tests that the complete all checkbox updates state when individual items are completed or cleared

Starting URL: https://demo.playwright.dev/todomvc

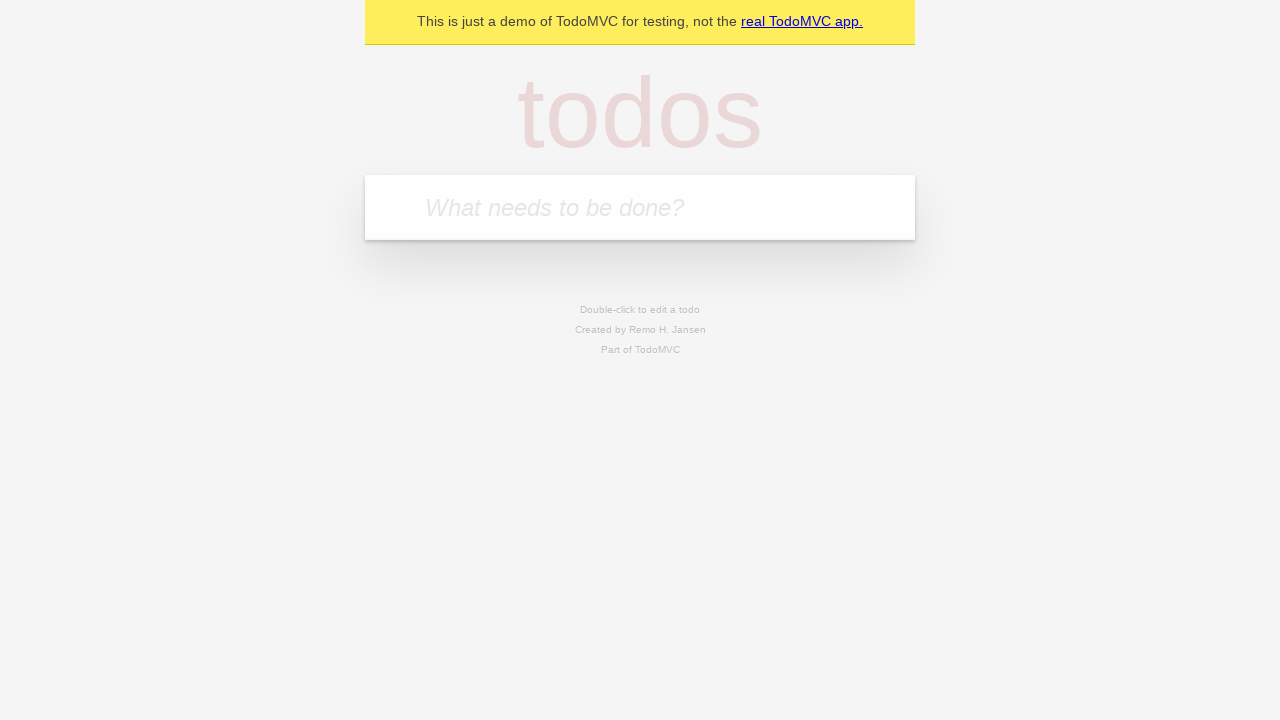

Filled todo input with 'buy some cheese' on internal:attr=[placeholder="What needs to be done?"i]
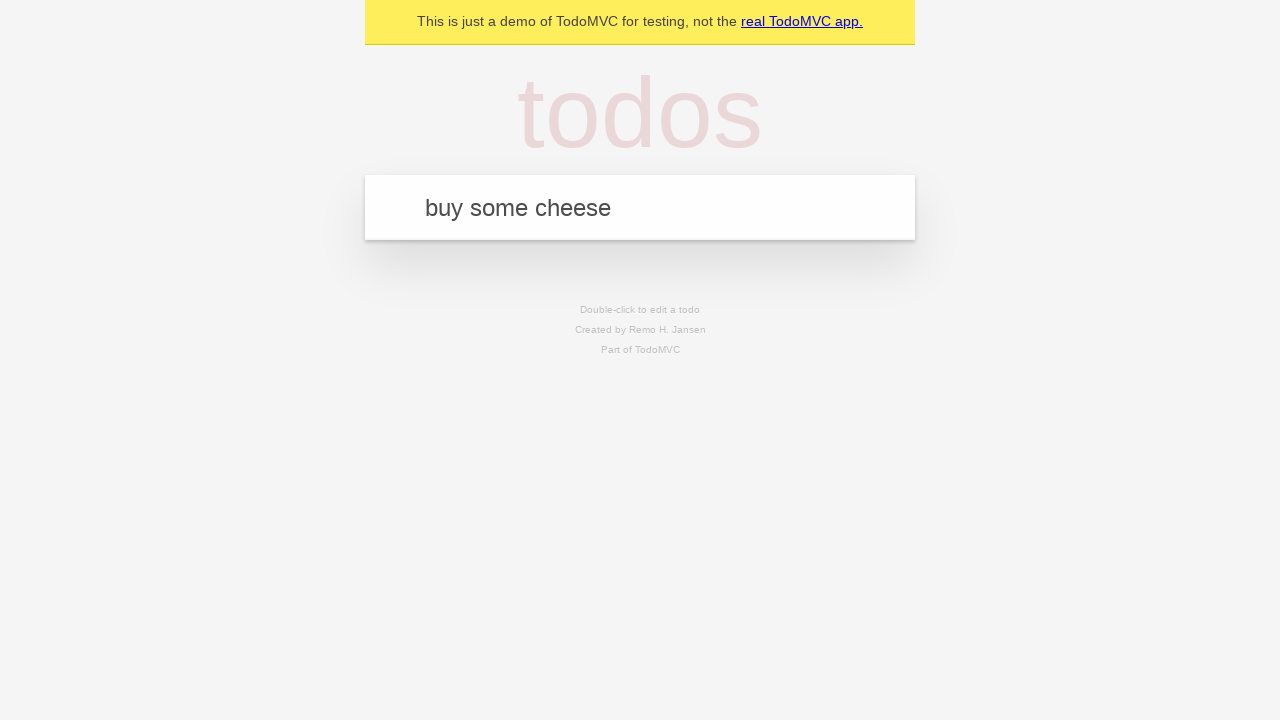

Pressed Enter to add first todo on internal:attr=[placeholder="What needs to be done?"i]
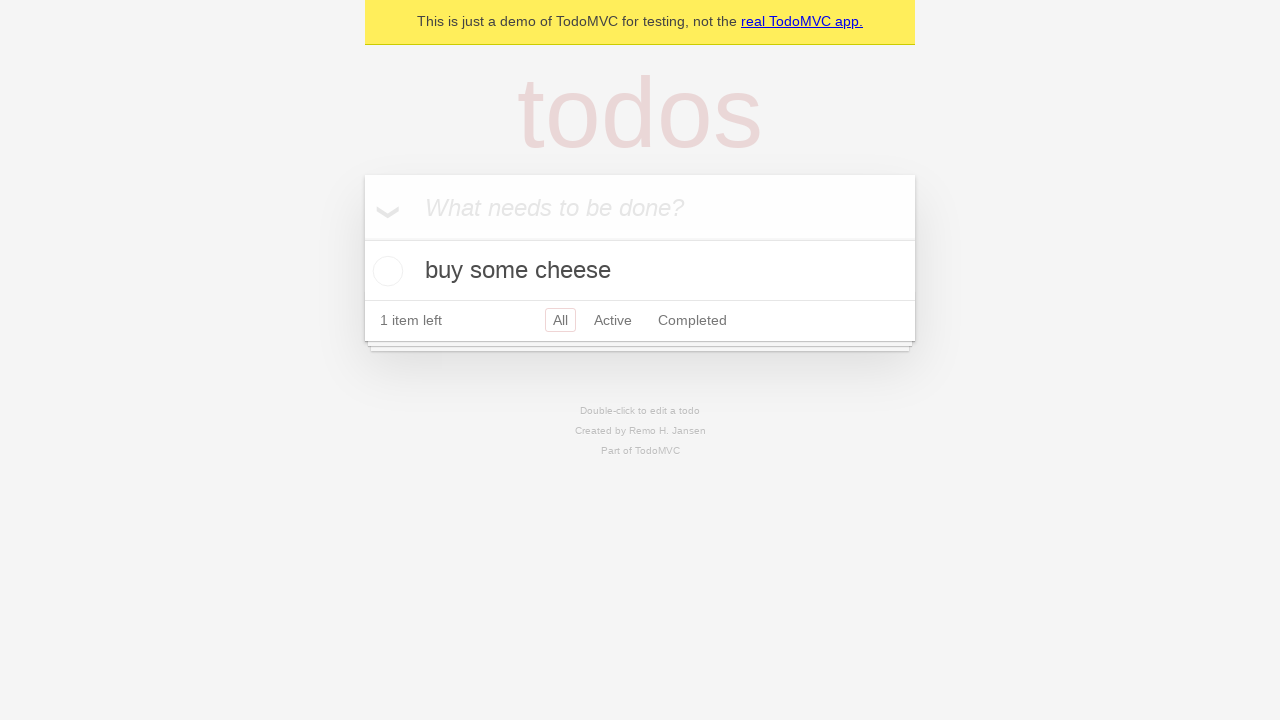

Filled todo input with 'feed the cat' on internal:attr=[placeholder="What needs to be done?"i]
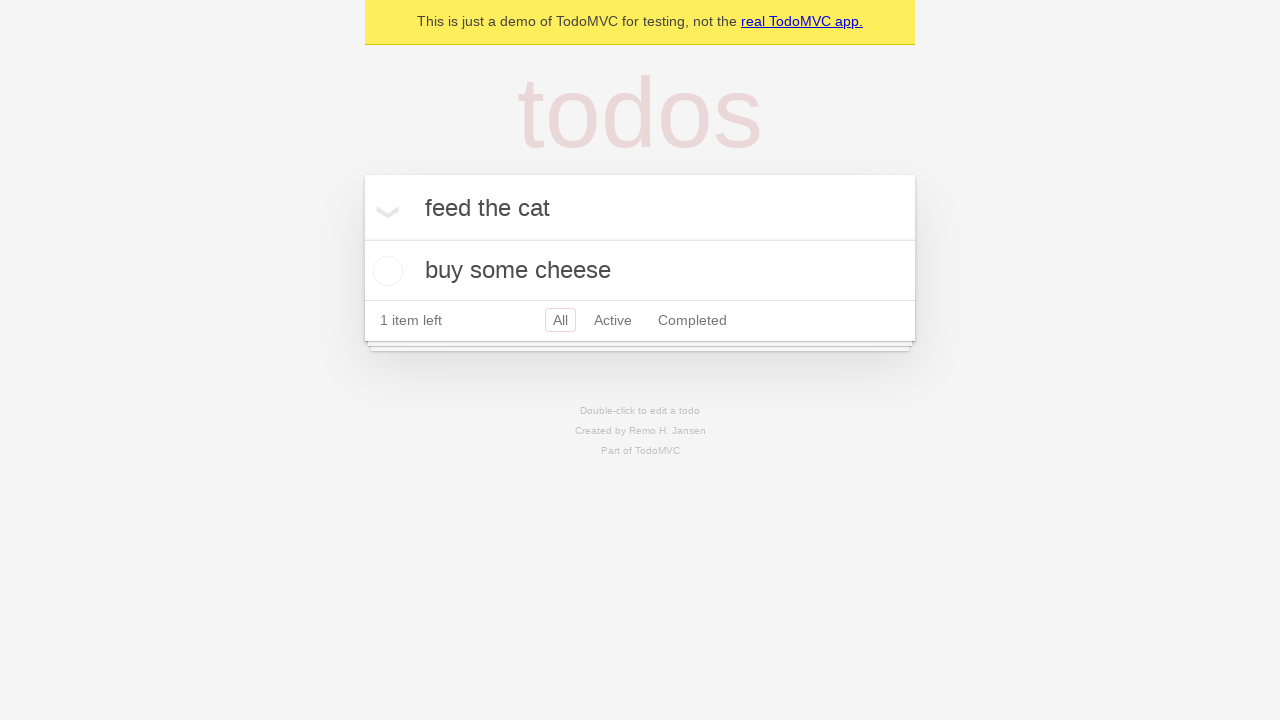

Pressed Enter to add second todo on internal:attr=[placeholder="What needs to be done?"i]
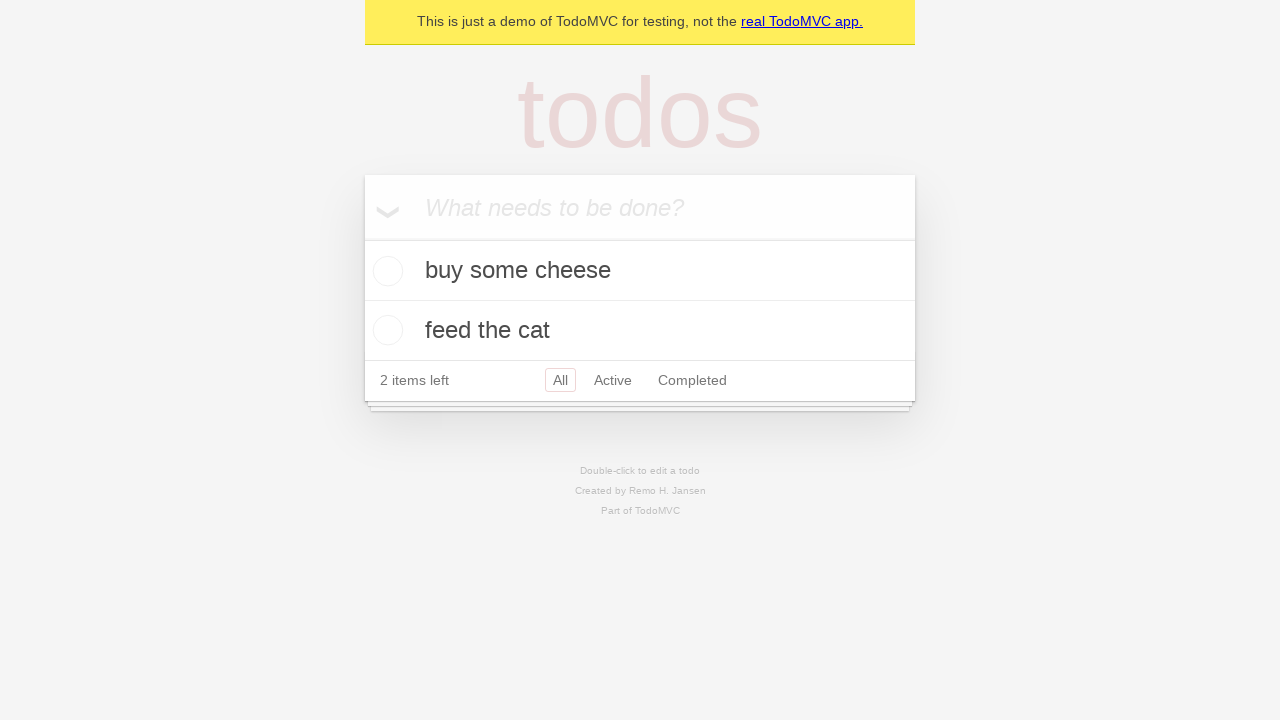

Filled todo input with 'book a doctors appointment' on internal:attr=[placeholder="What needs to be done?"i]
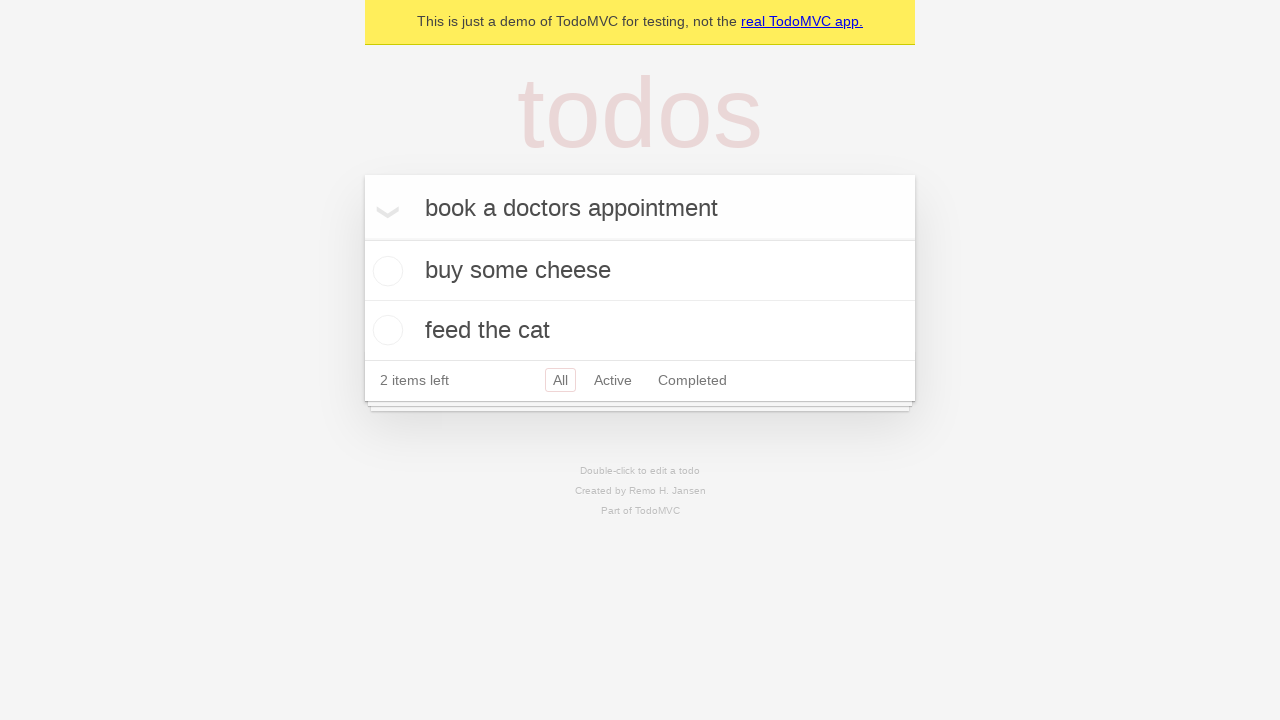

Pressed Enter to add third todo on internal:attr=[placeholder="What needs to be done?"i]
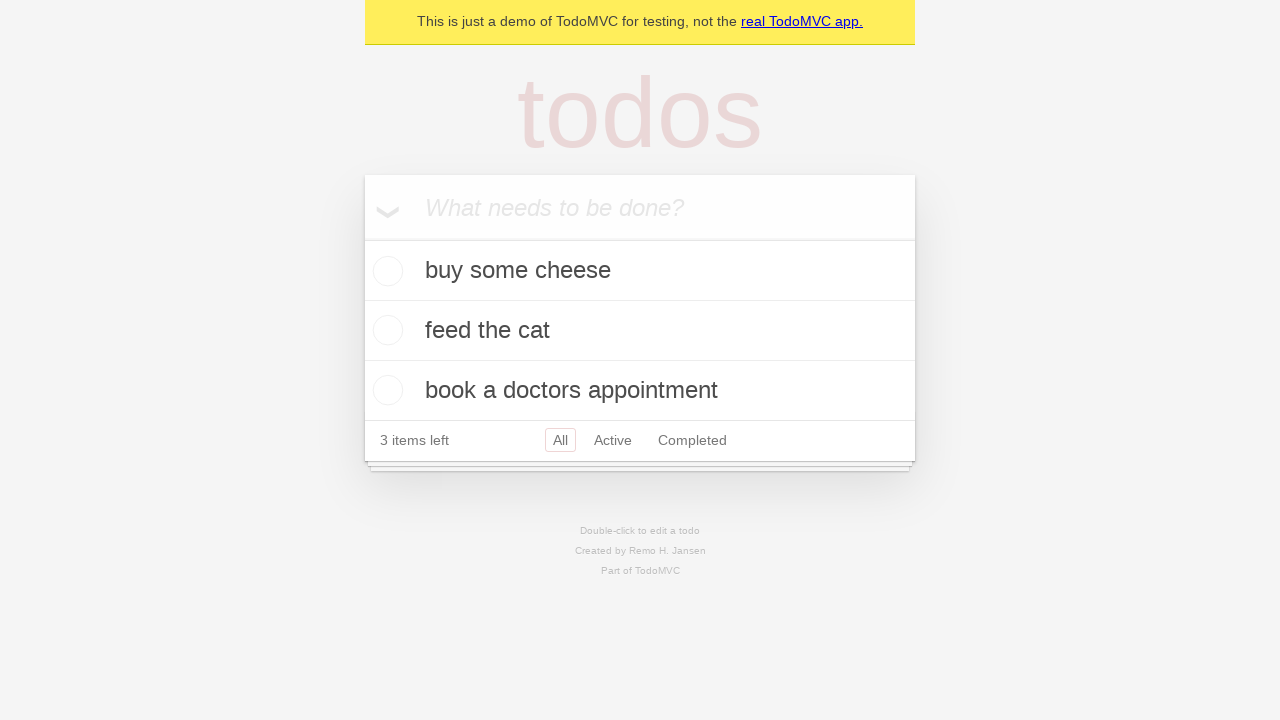

Checked the toggle all checkbox to mark all todos as complete at (362, 238) on internal:label="Mark all as complete"i
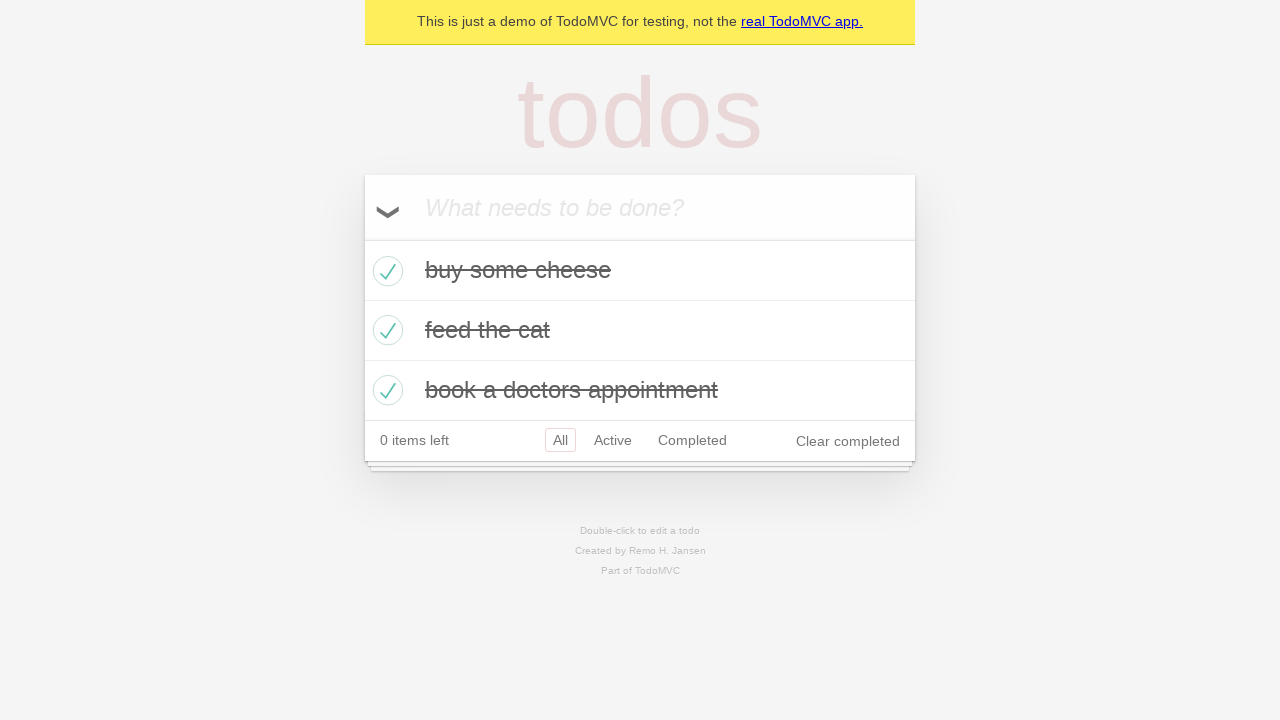

Unchecked the first todo item at (385, 271) on internal:testid=[data-testid="todo-item"s] >> nth=0 >> internal:role=checkbox
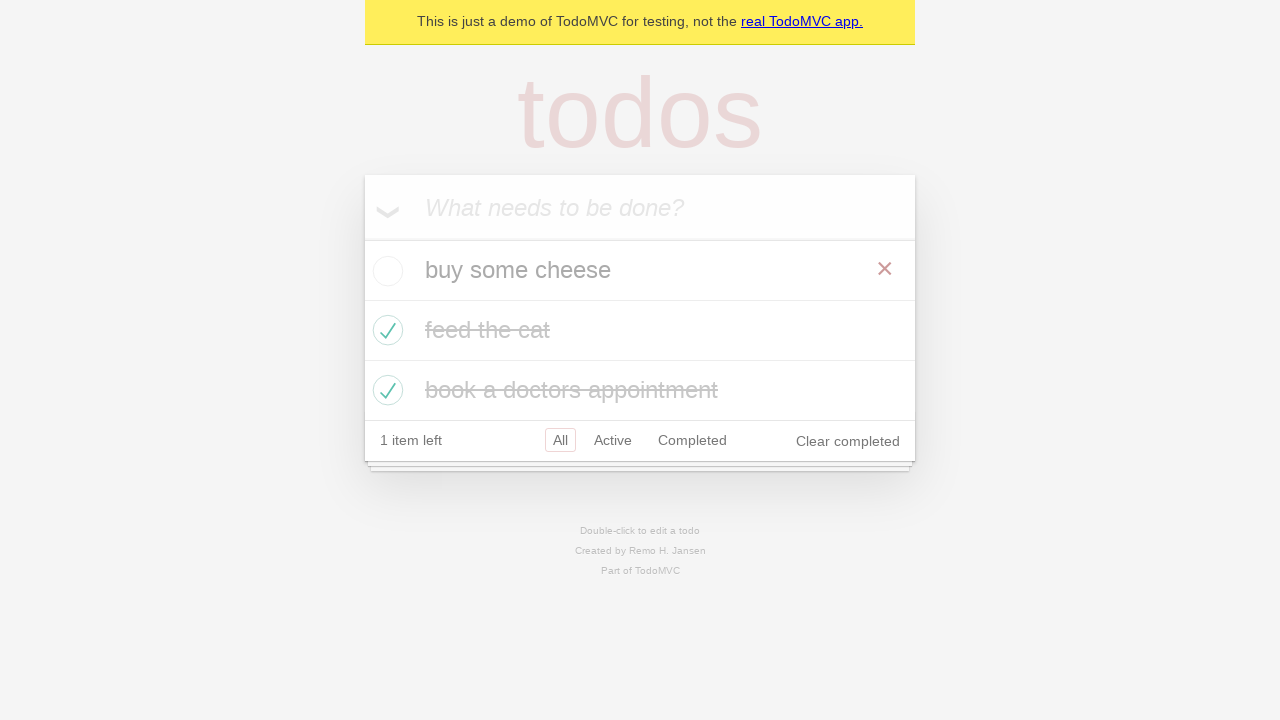

Checked the first todo item again at (385, 271) on internal:testid=[data-testid="todo-item"s] >> nth=0 >> internal:role=checkbox
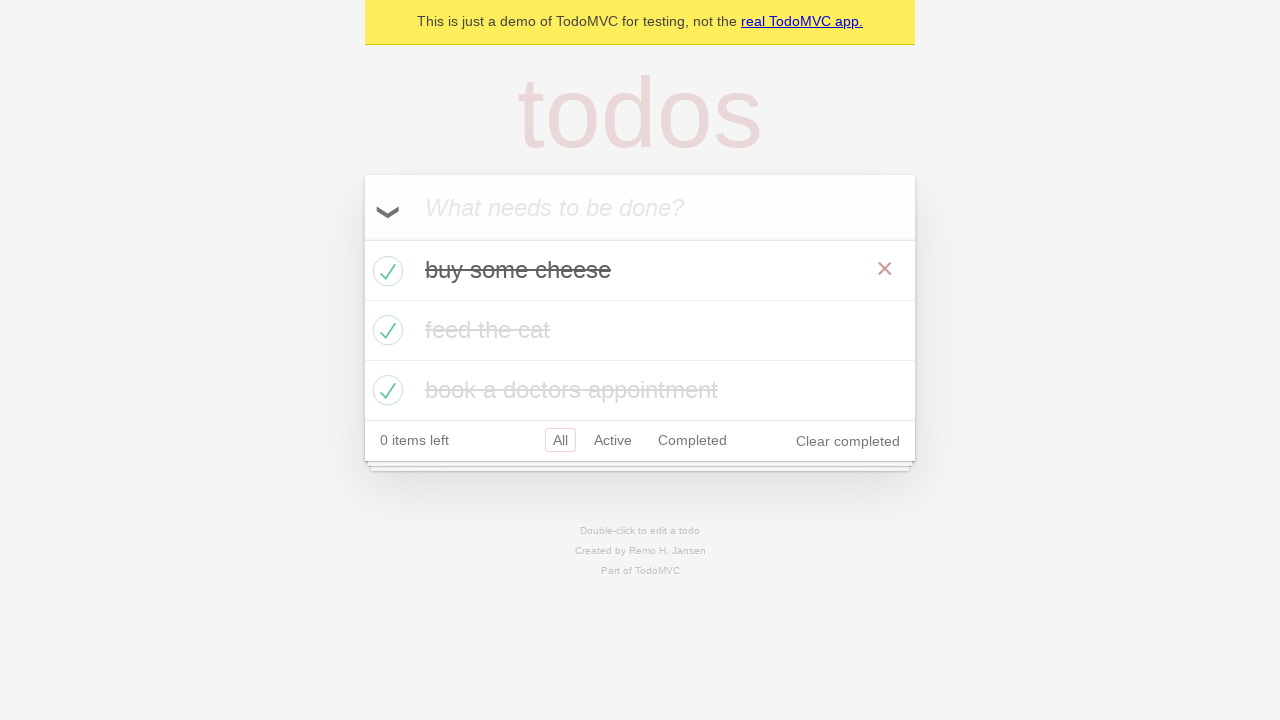

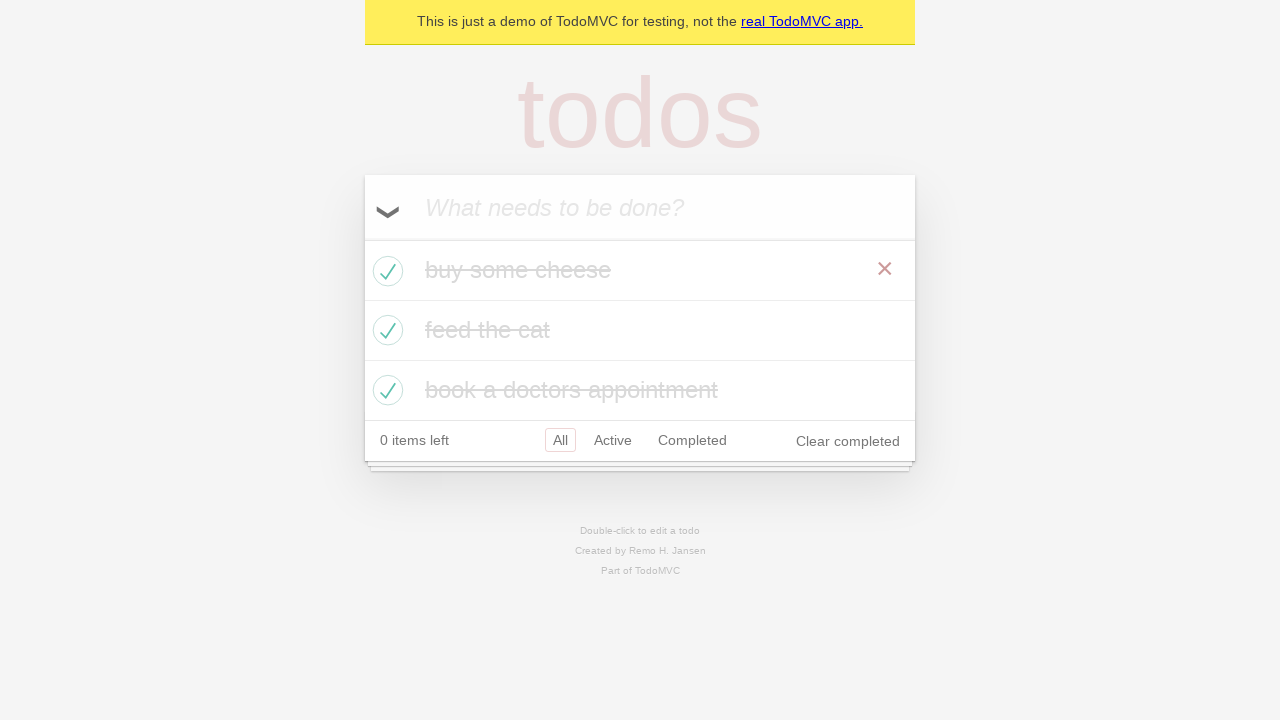